Tests navigation from the inputs page to the home page by clicking the Home link and verifying the page title is "Practice"

Starting URL: https://practice.cydeo.com/inputs

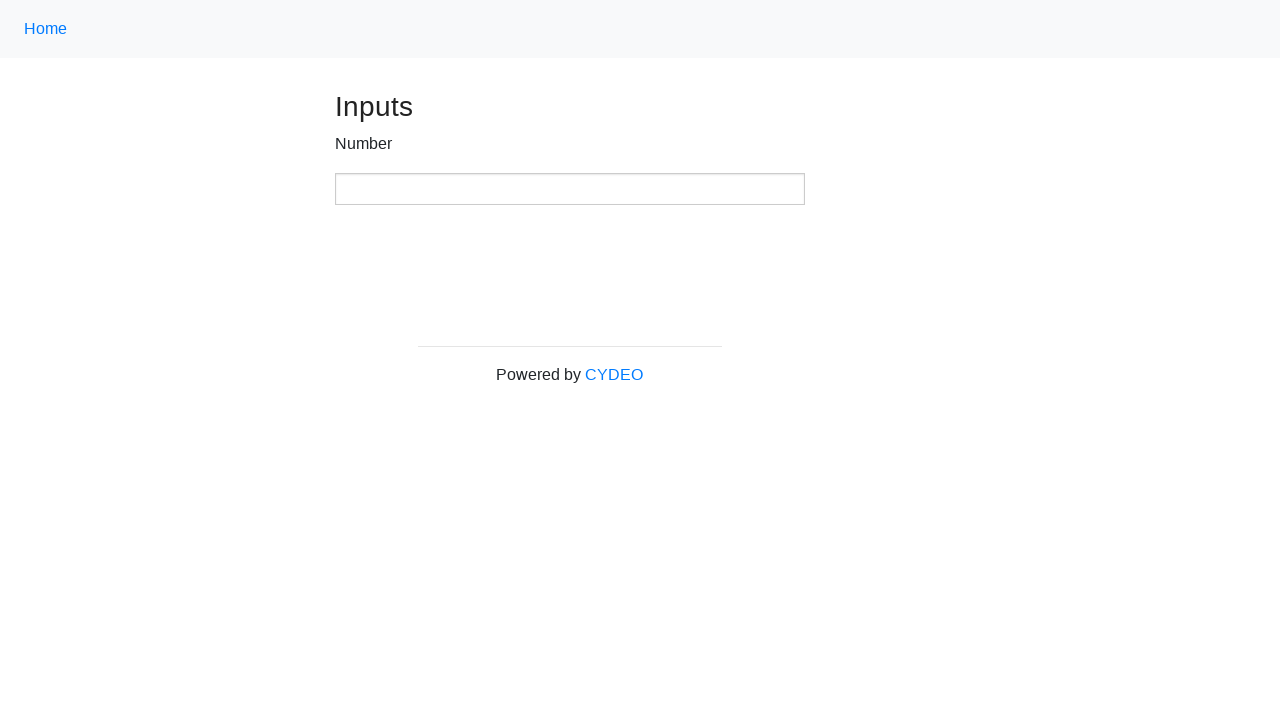

Clicked Home link using class name locator at (46, 29) on .nav-link
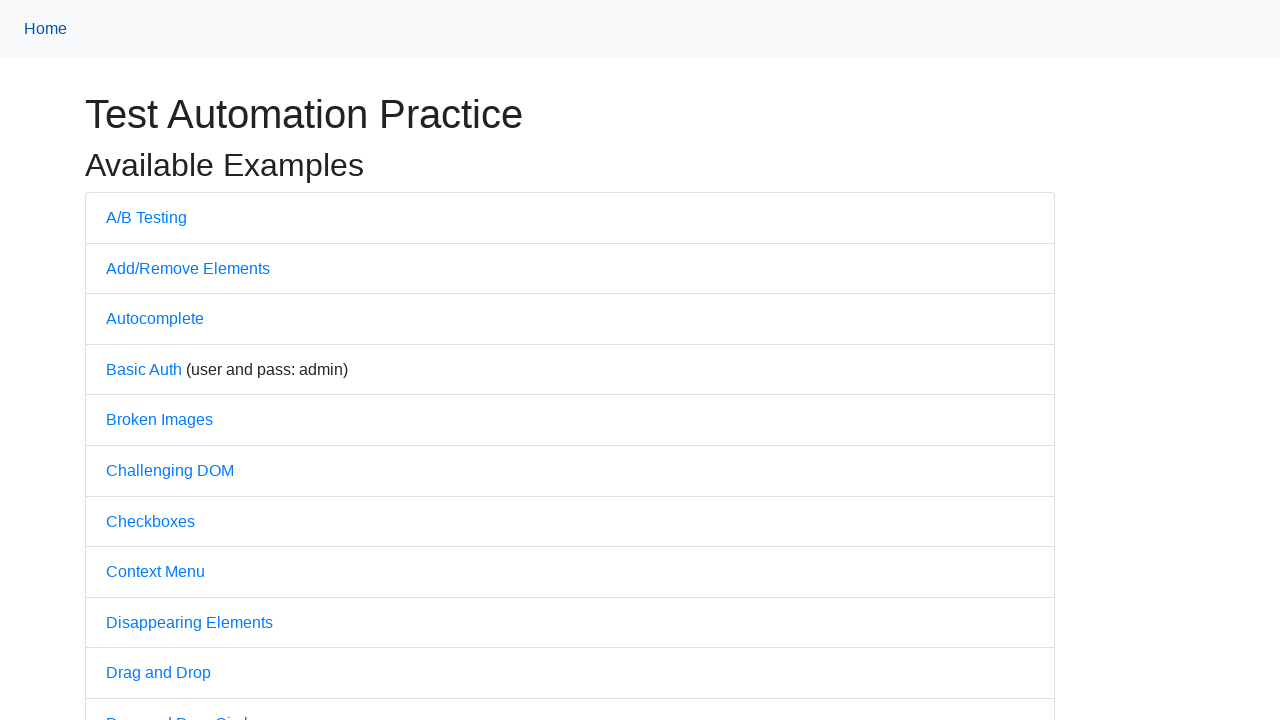

Waited for page to load (domcontentloaded)
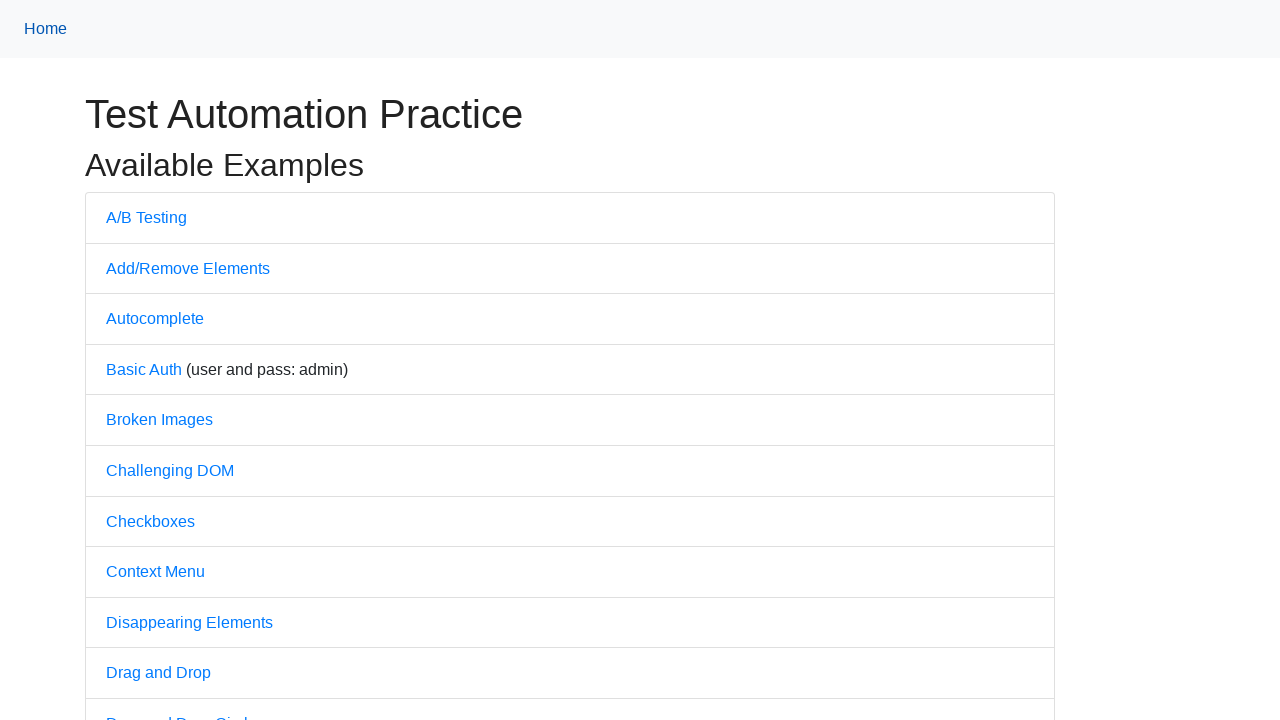

Verified page title is 'Practice'
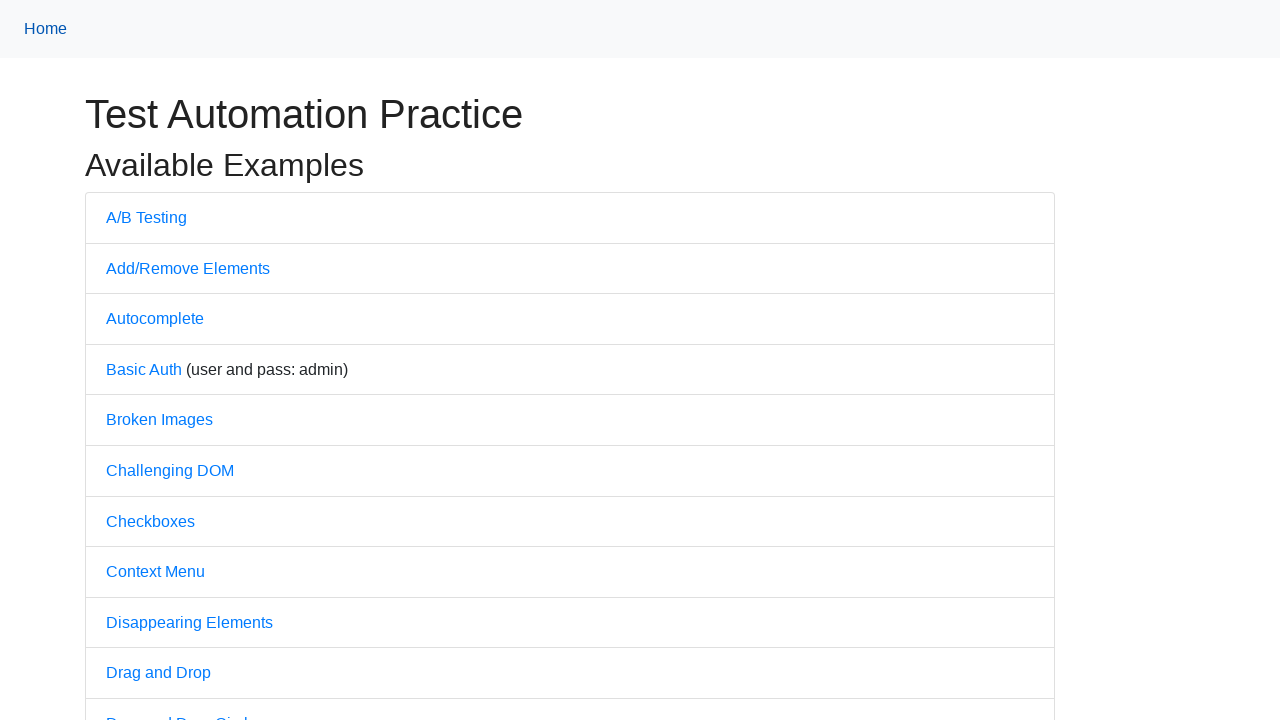

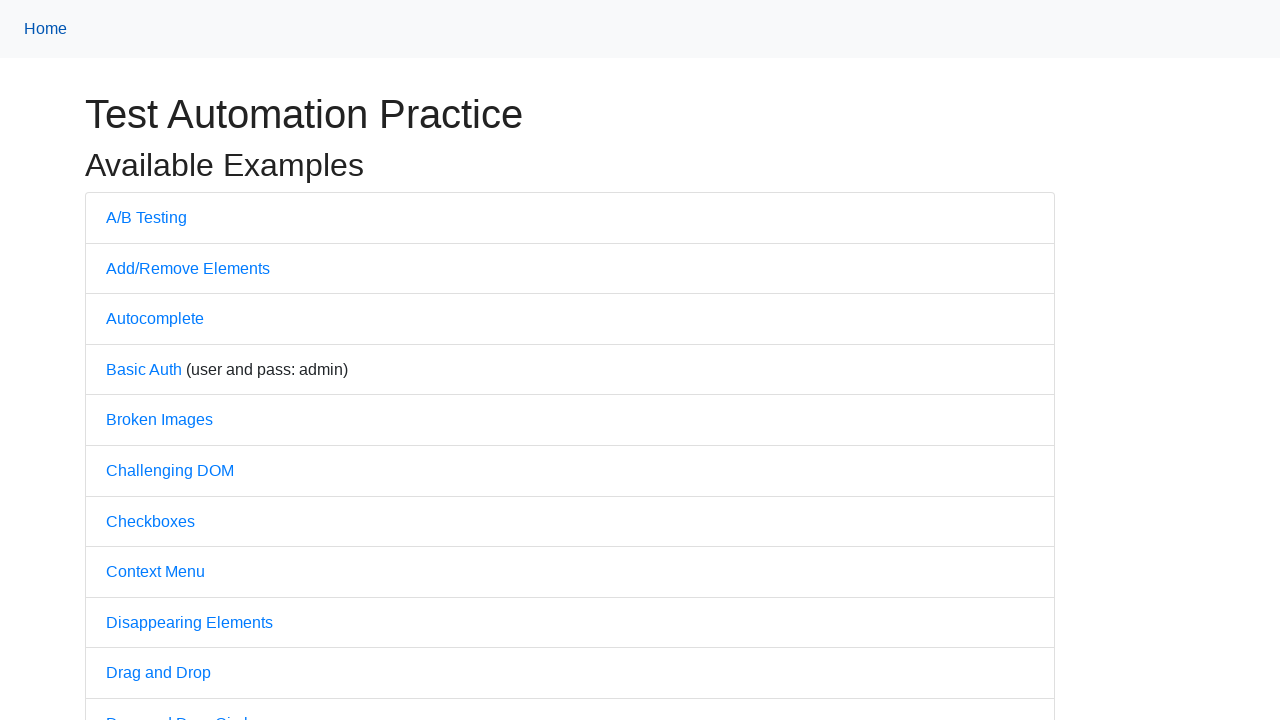